Tests HTML5 drag and drop by dragging column A to column B position and verifying the columns have swapped.

Starting URL: http://the-internet.herokuapp.com/drag_and_drop

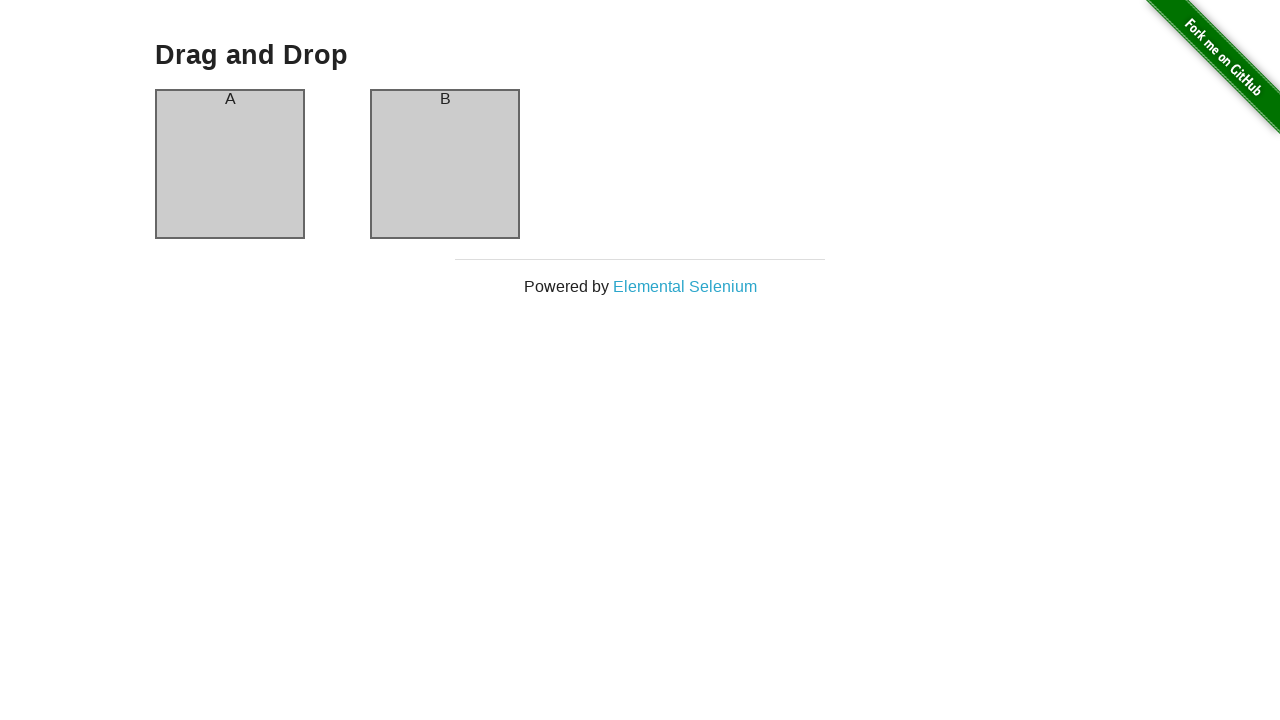

Waited for column A to load
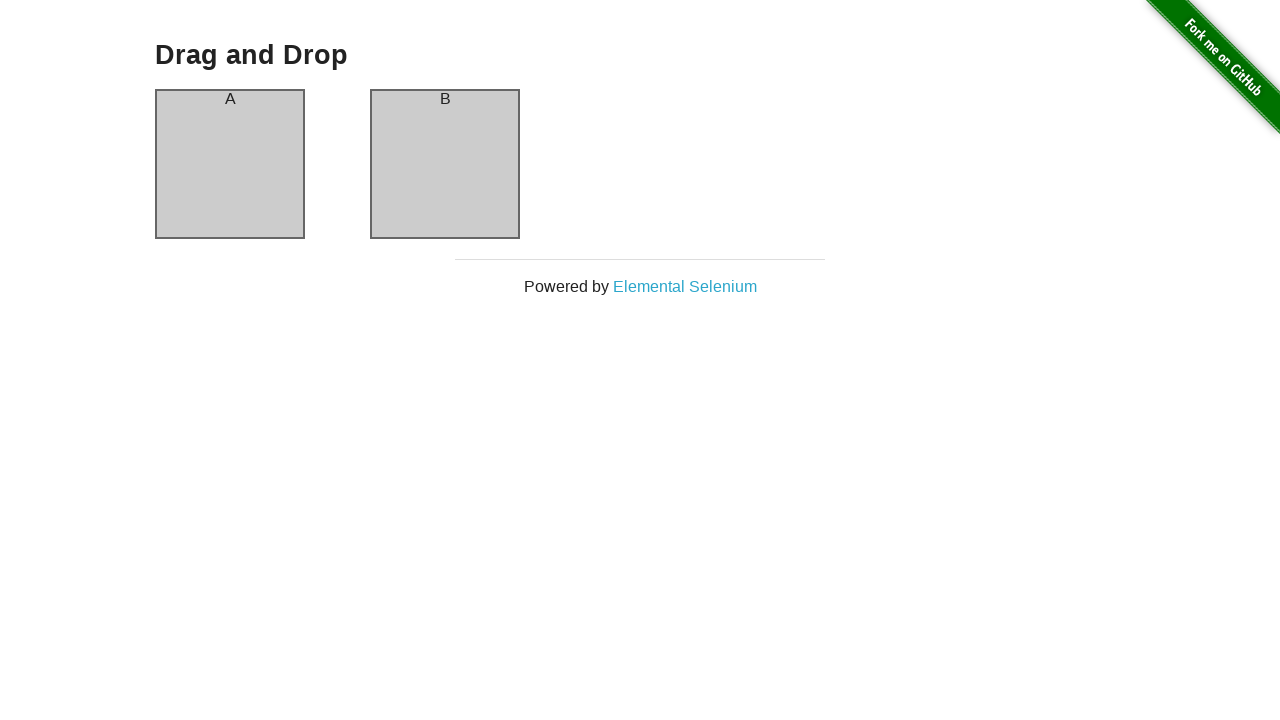

Waited for column B to load
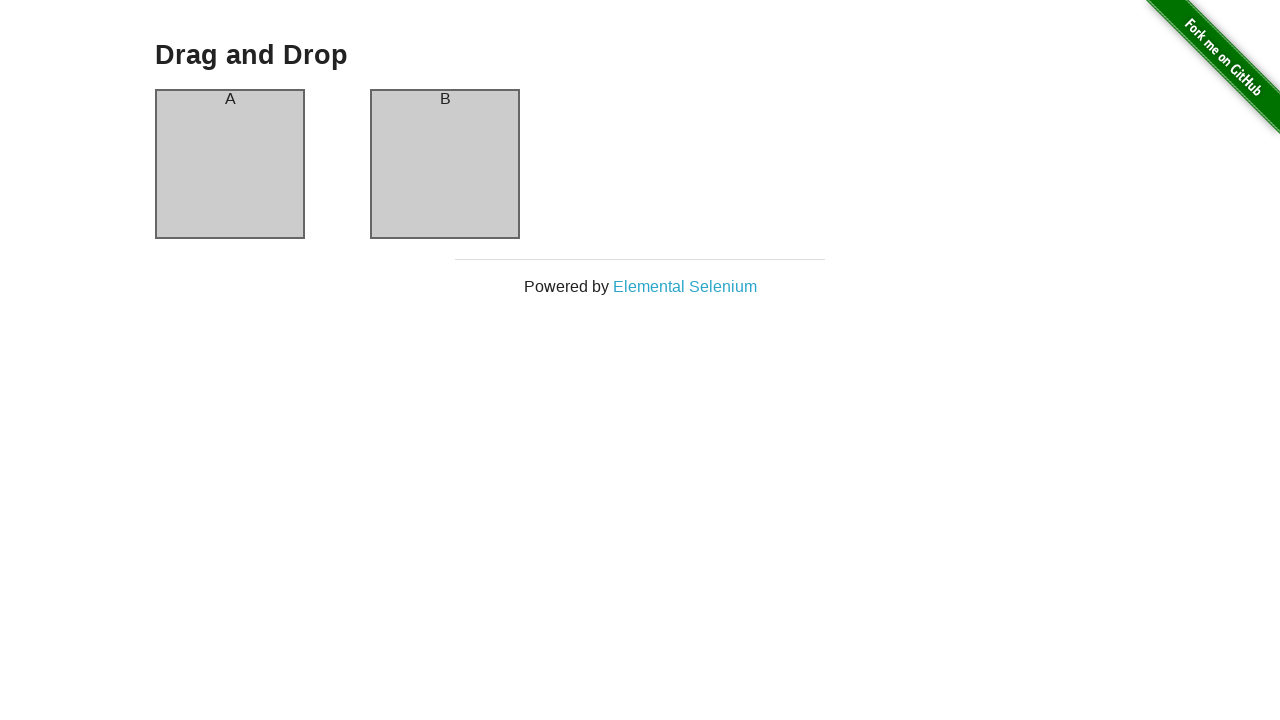

Located source column A and target column B elements
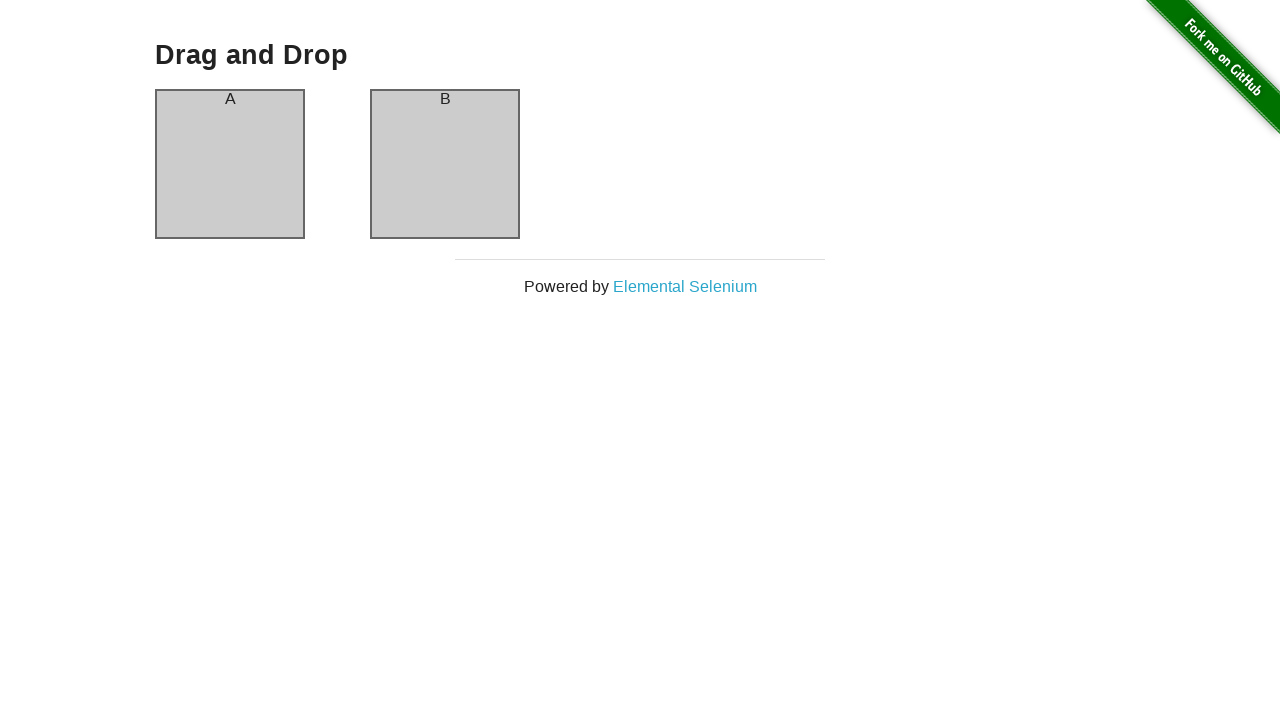

Executed HTML5 drag and drop sequence to swap columns
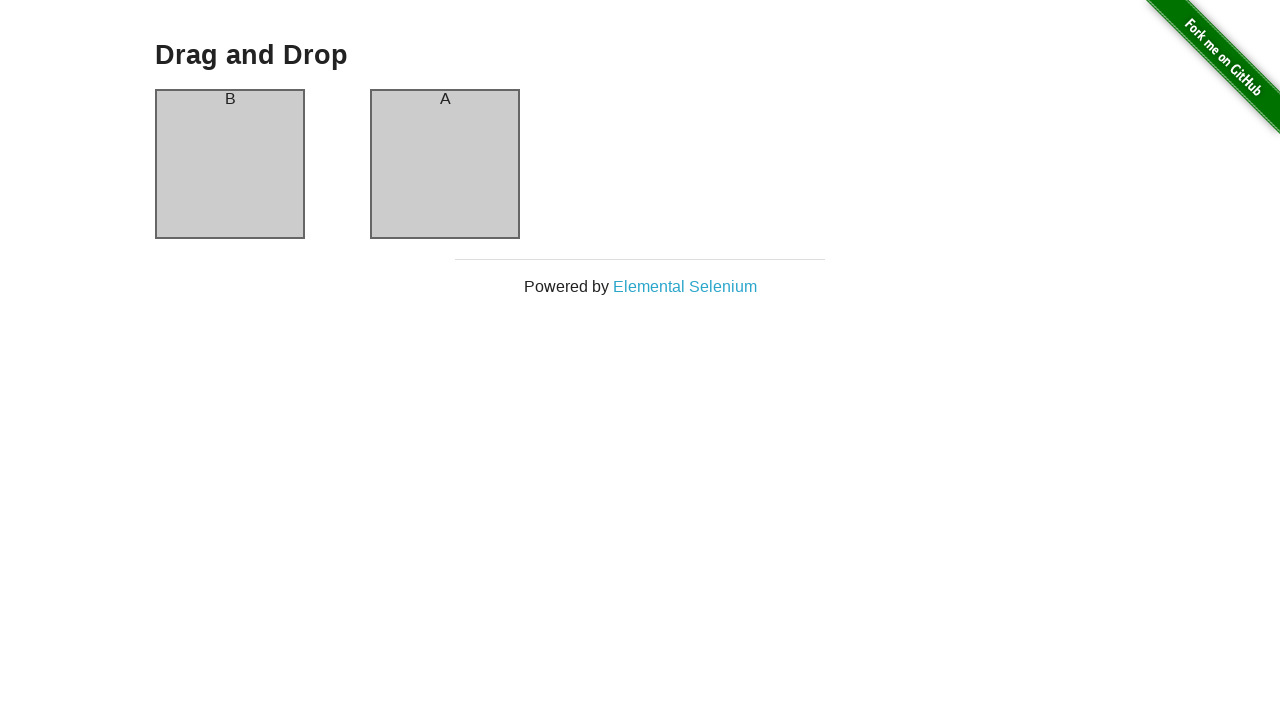

Waited 500ms for drag and drop animation to complete
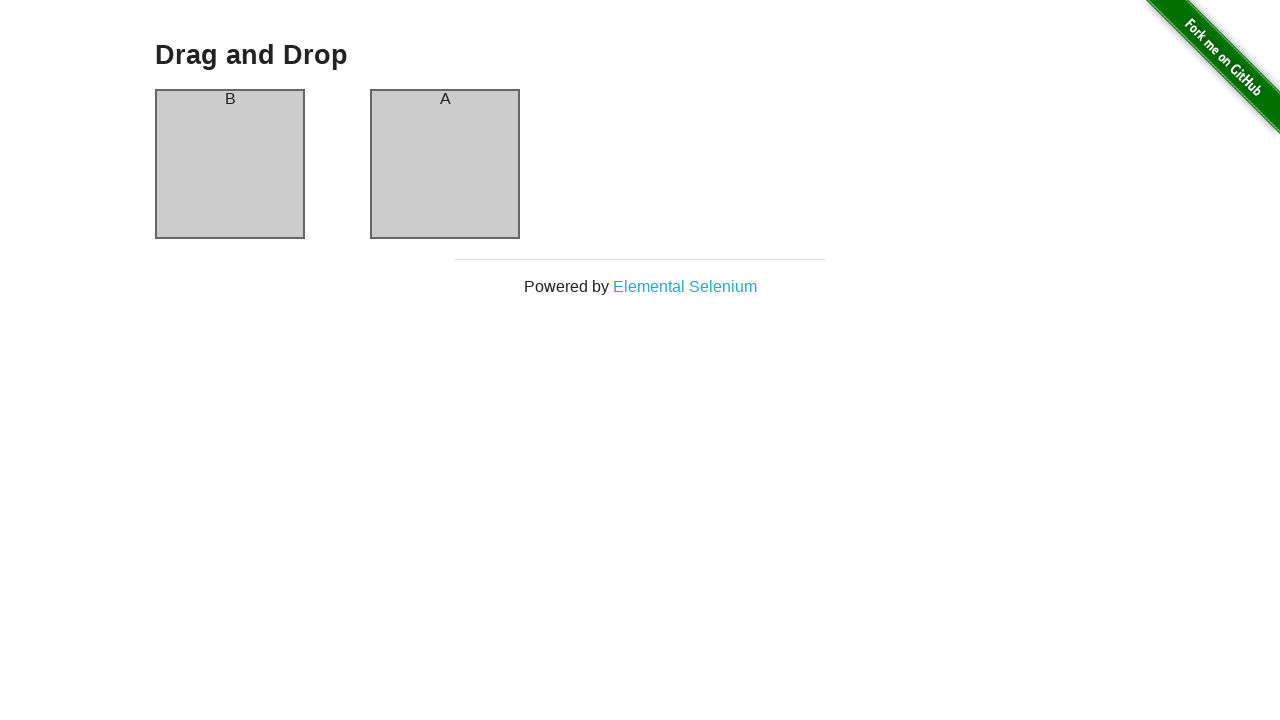

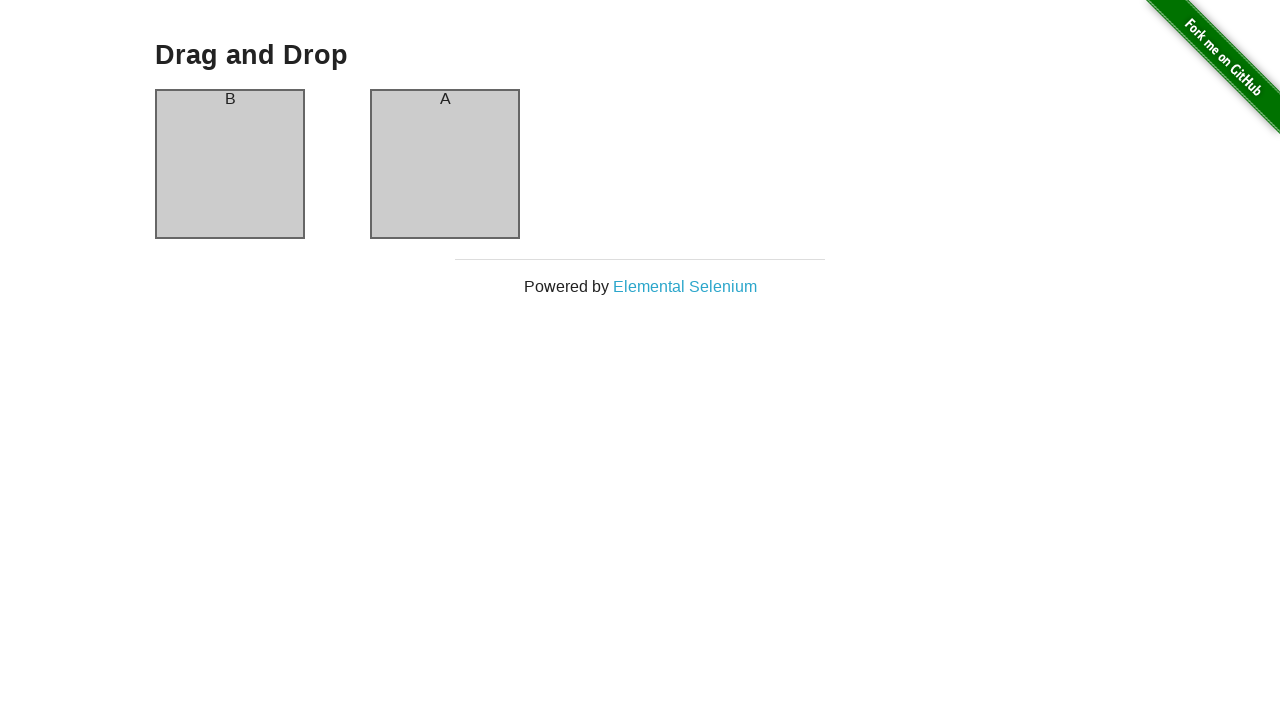